Tests navigation to the registration page by clicking the Register button on an e-commerce site

Starting URL: https://shop-global.malaicha.com/

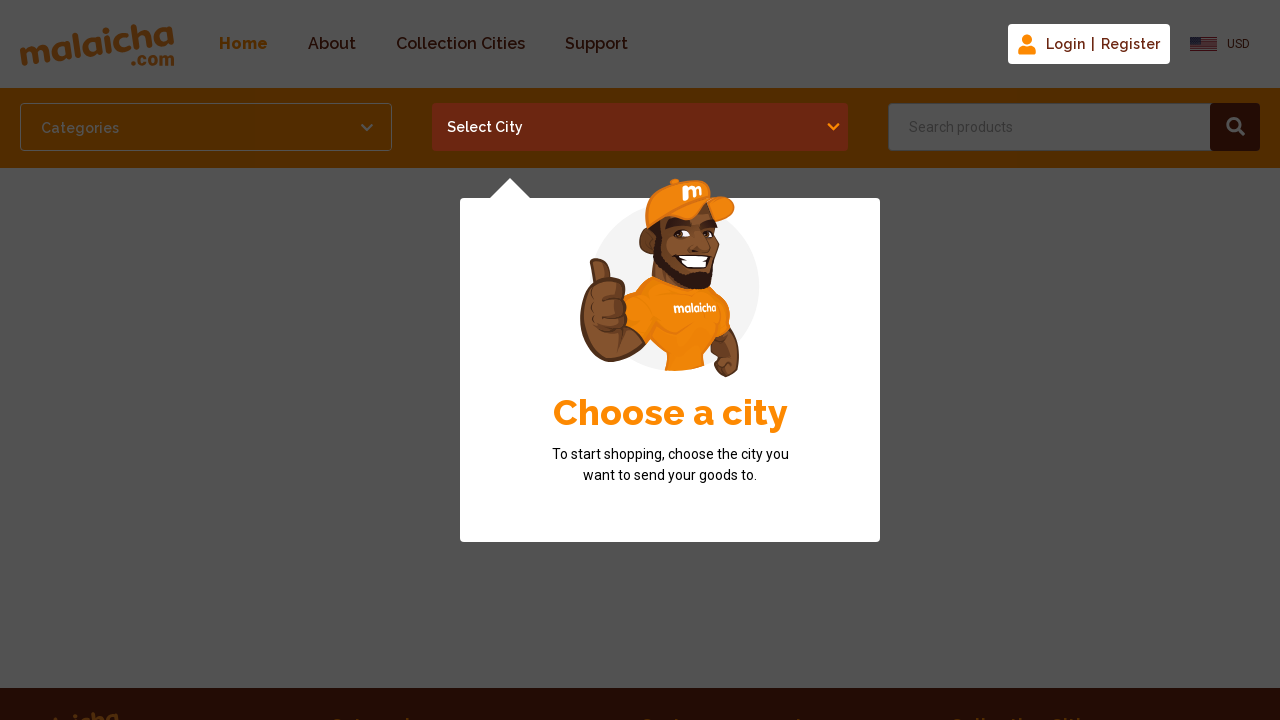

Navigated to e-commerce site home page
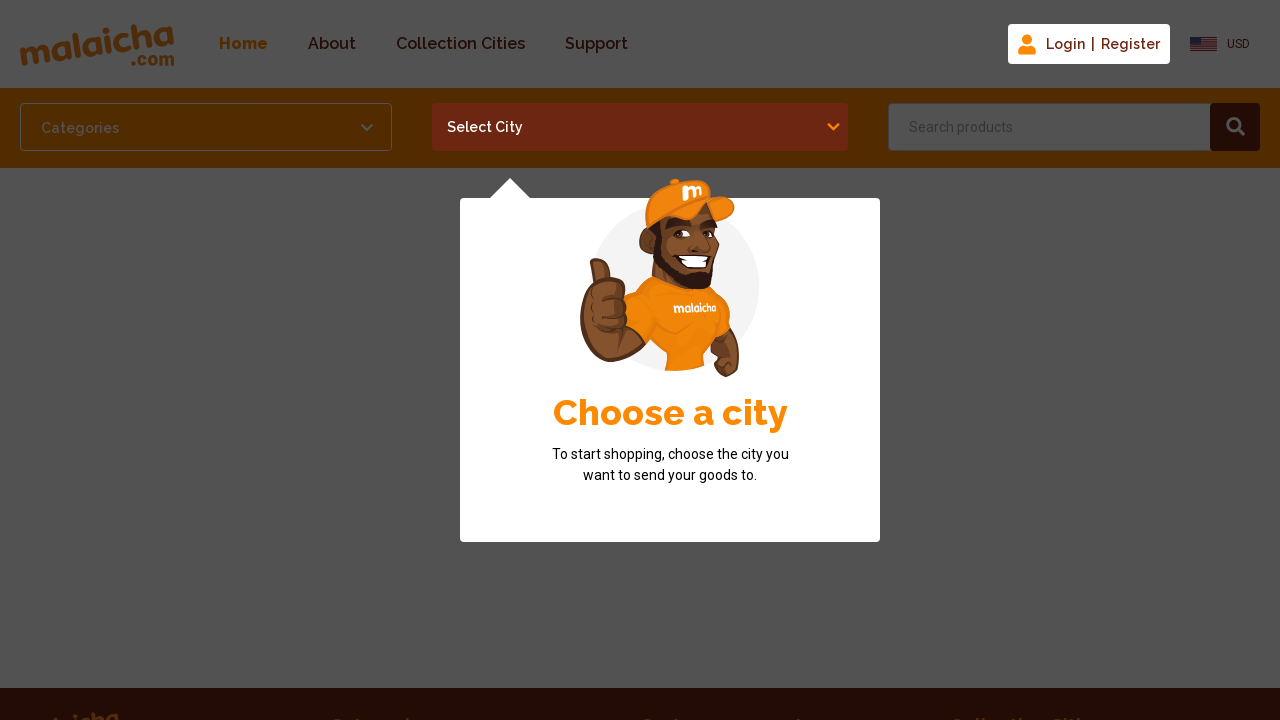

Clicked Register button to navigate to registration page at (1089, 44) on xpath=//button[contains(.,'Register')]
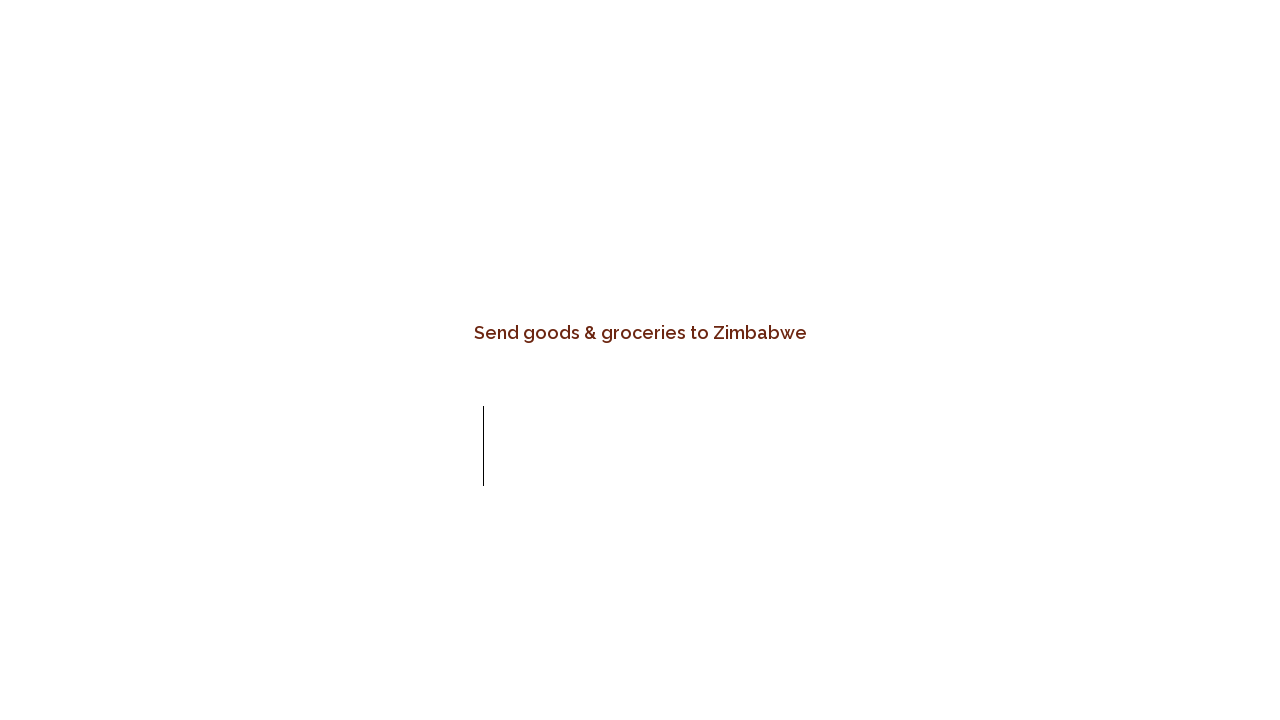

Waited 3 seconds for registration page to load
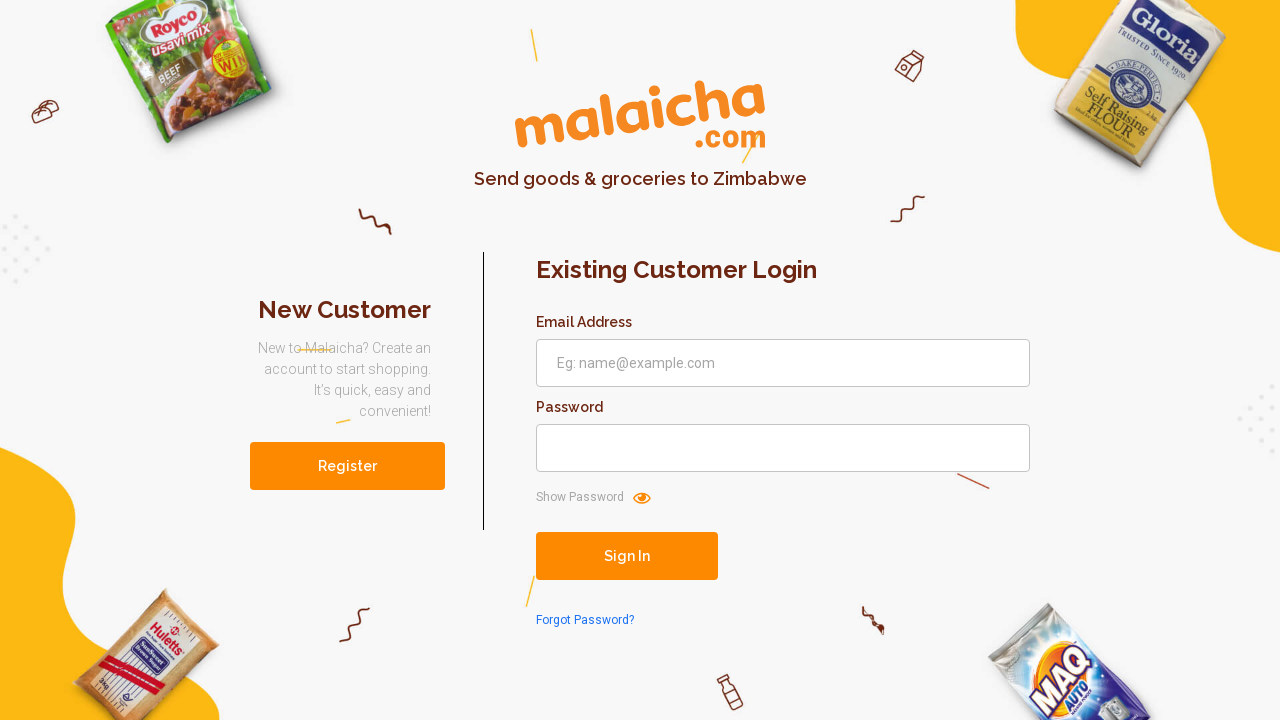

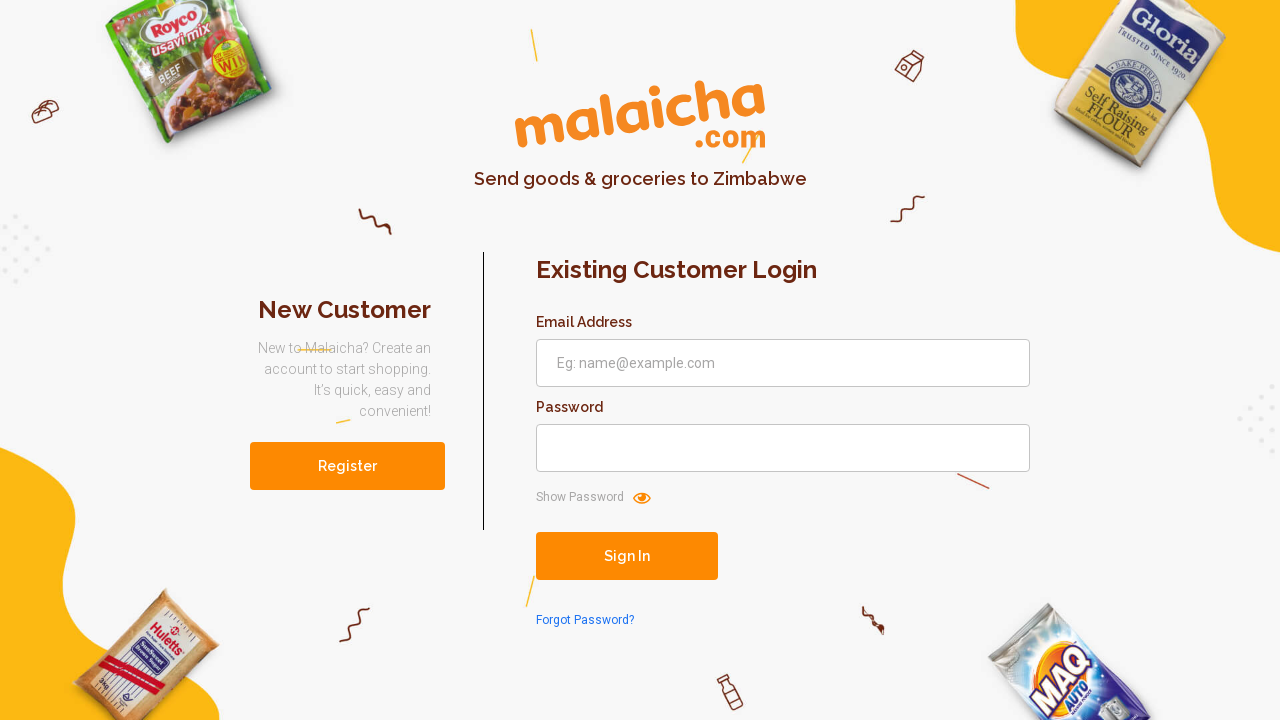